Tests JavaScript prompt alert handling by clicking a button to trigger a prompt, entering text into it, accepting the prompt, and verifying the result text is displayed on the page.

Starting URL: https://the-internet.herokuapp.com/javascript_alerts

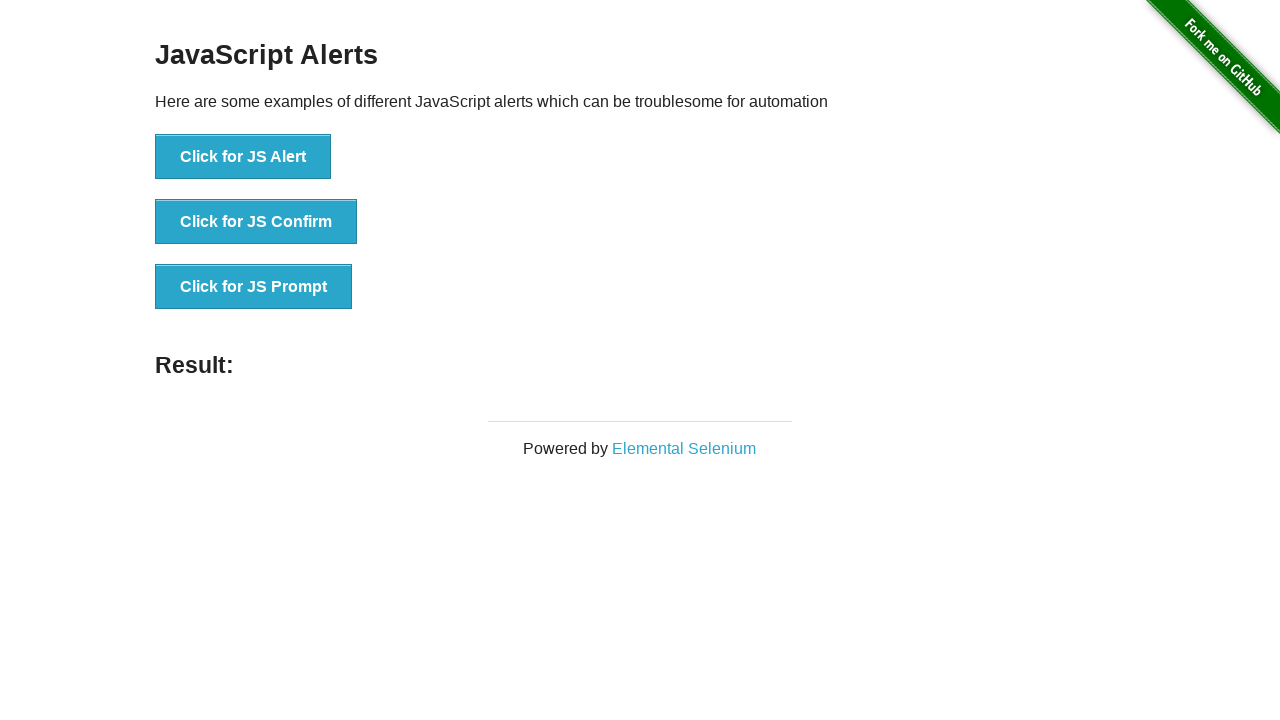

Clicked 'Click for JS Prompt' button to trigger the prompt at (254, 287) on xpath=//button[text()='Click for JS Prompt']
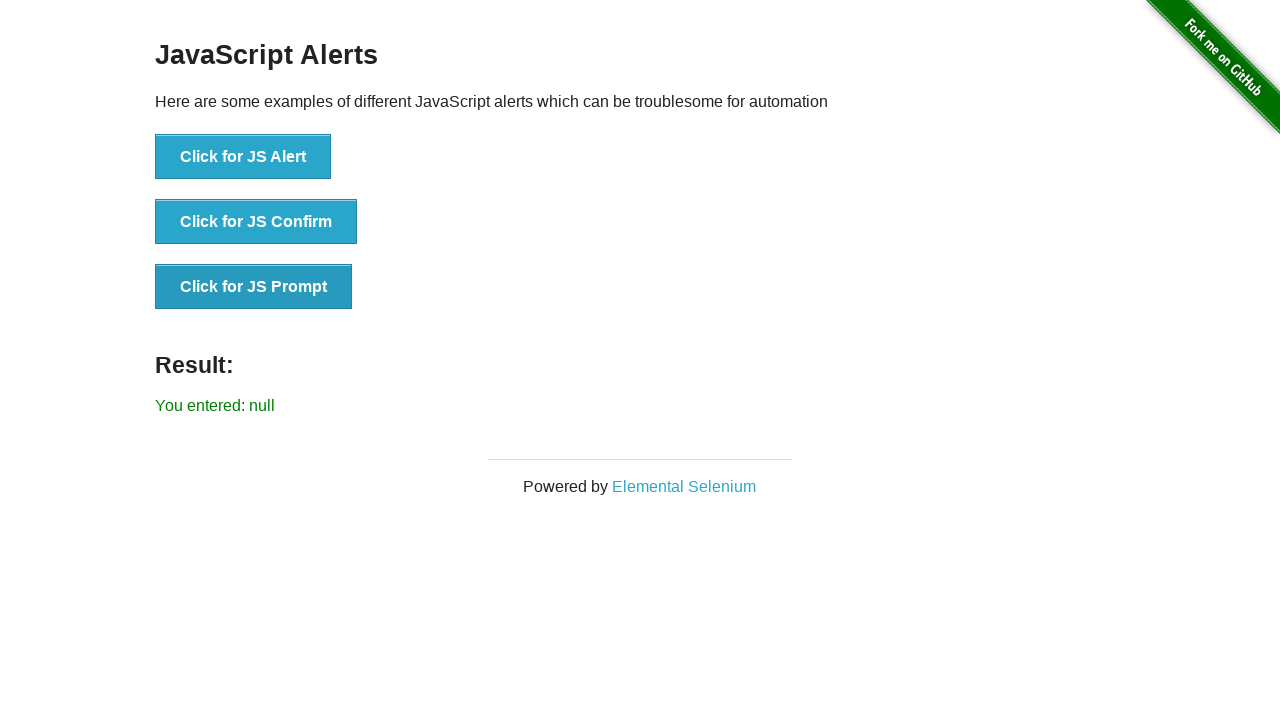

Registered dialog handler to accept prompt with text 'I am a student'
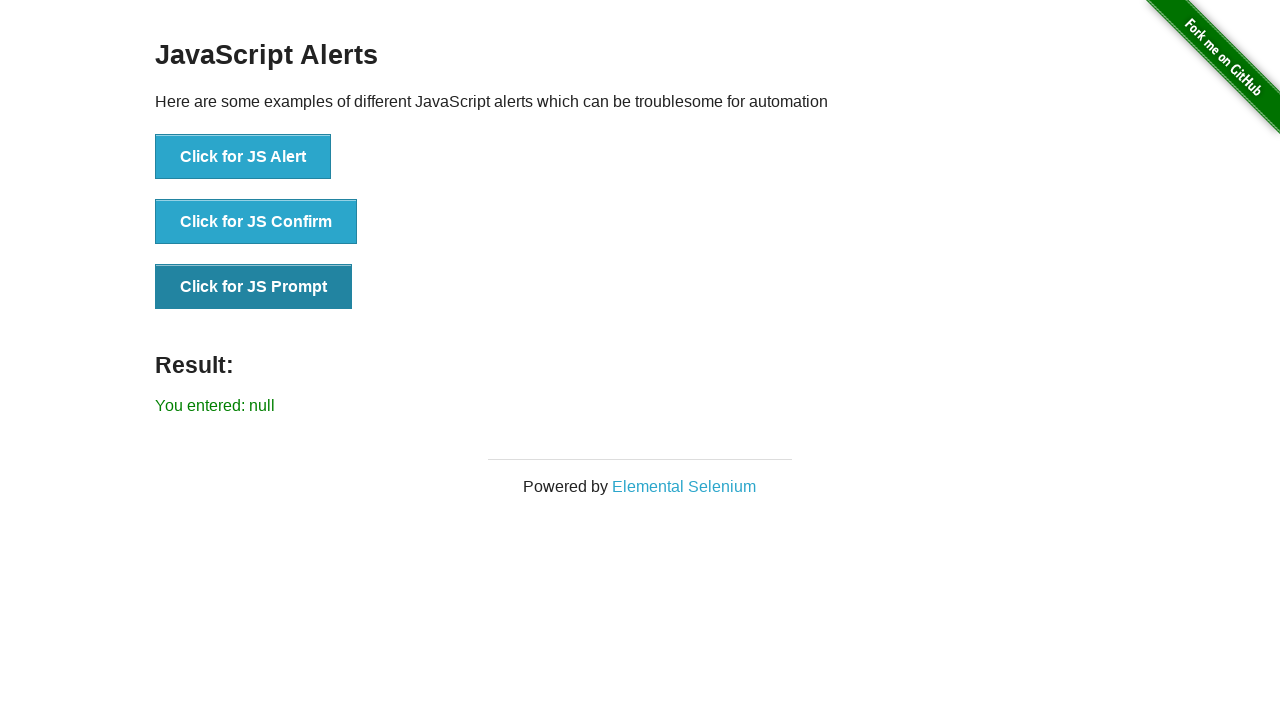

Clicked 'Click for JS Prompt' button again to trigger the prompt dialog at (254, 287) on xpath=//button[text()='Click for JS Prompt']
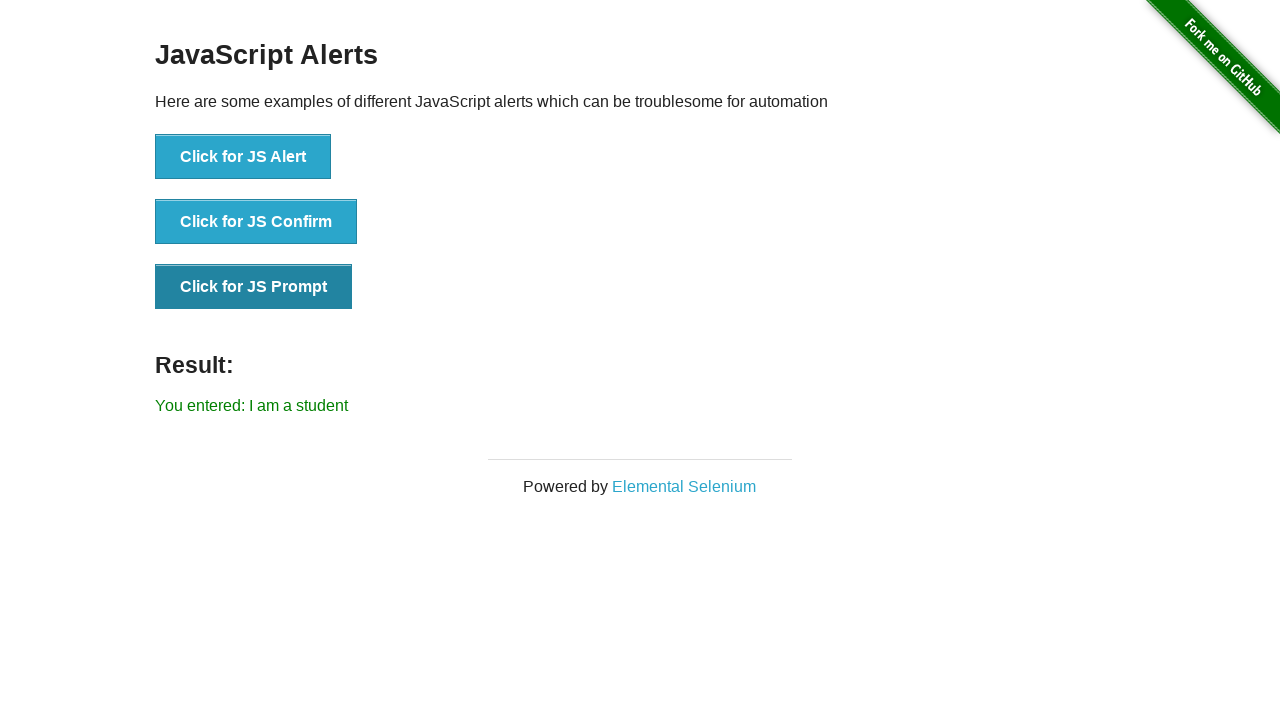

Result element appeared on the page
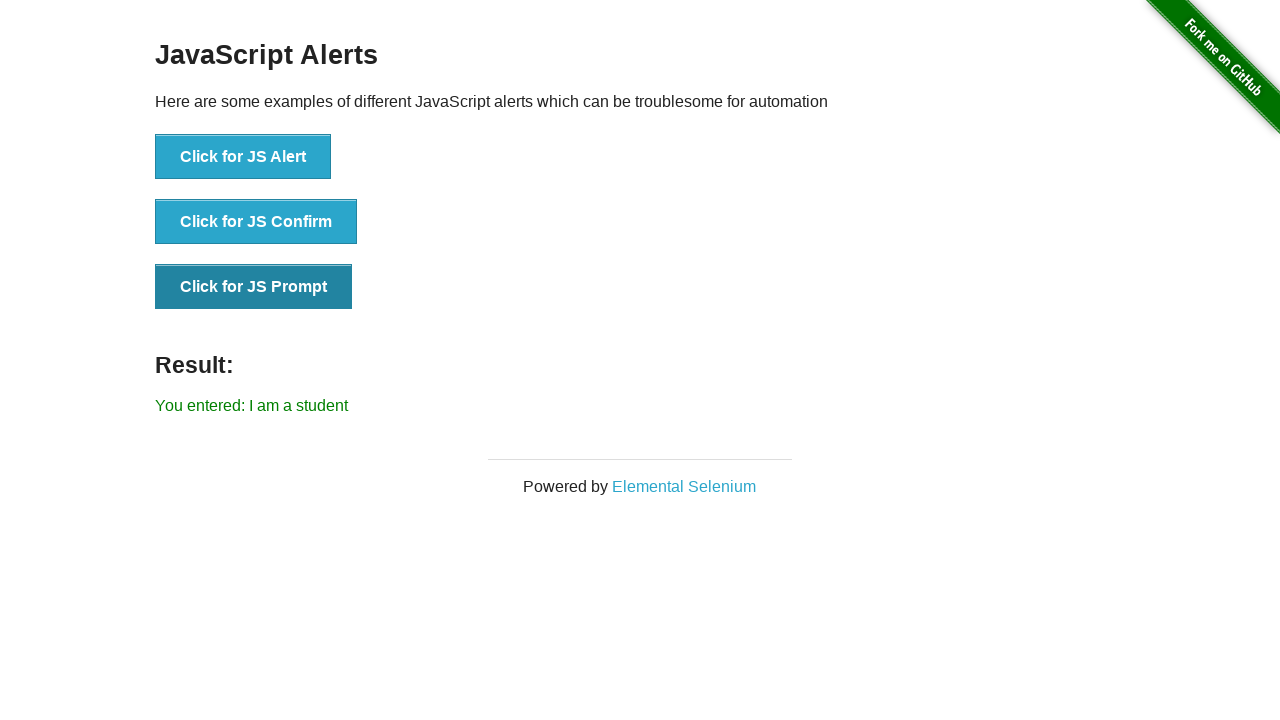

Retrieved result text: 'You entered: I am a student'
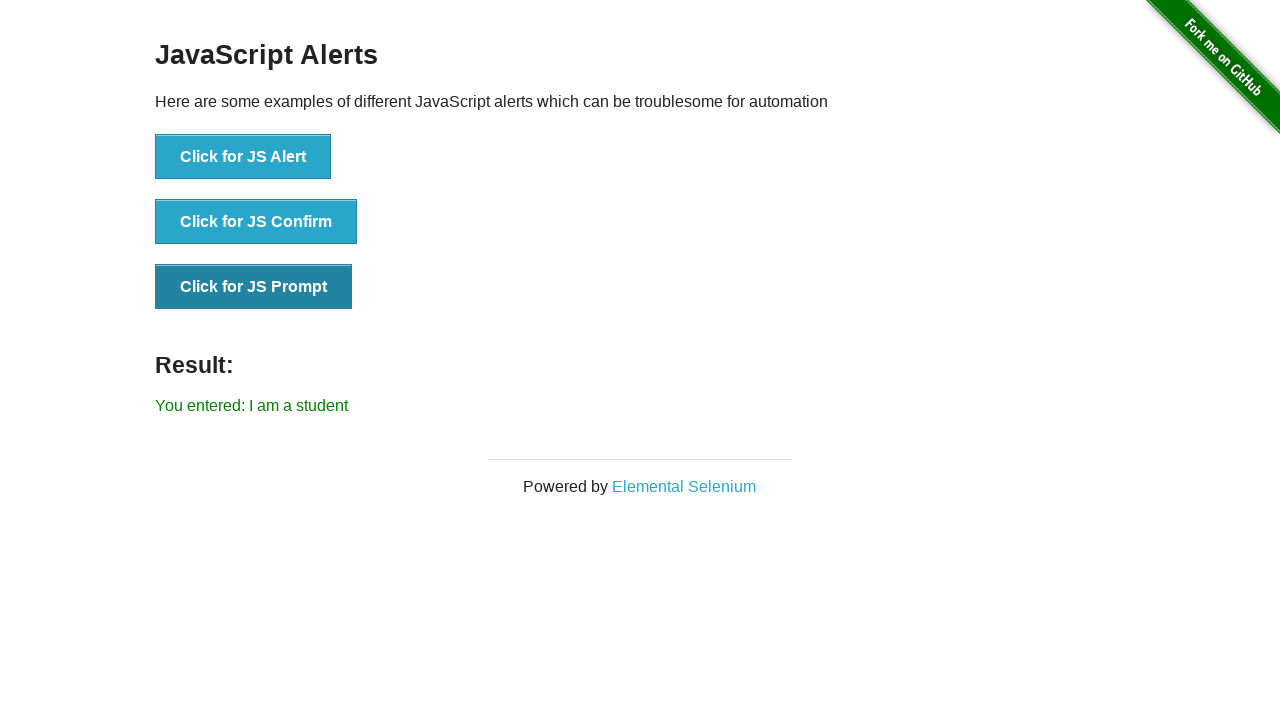

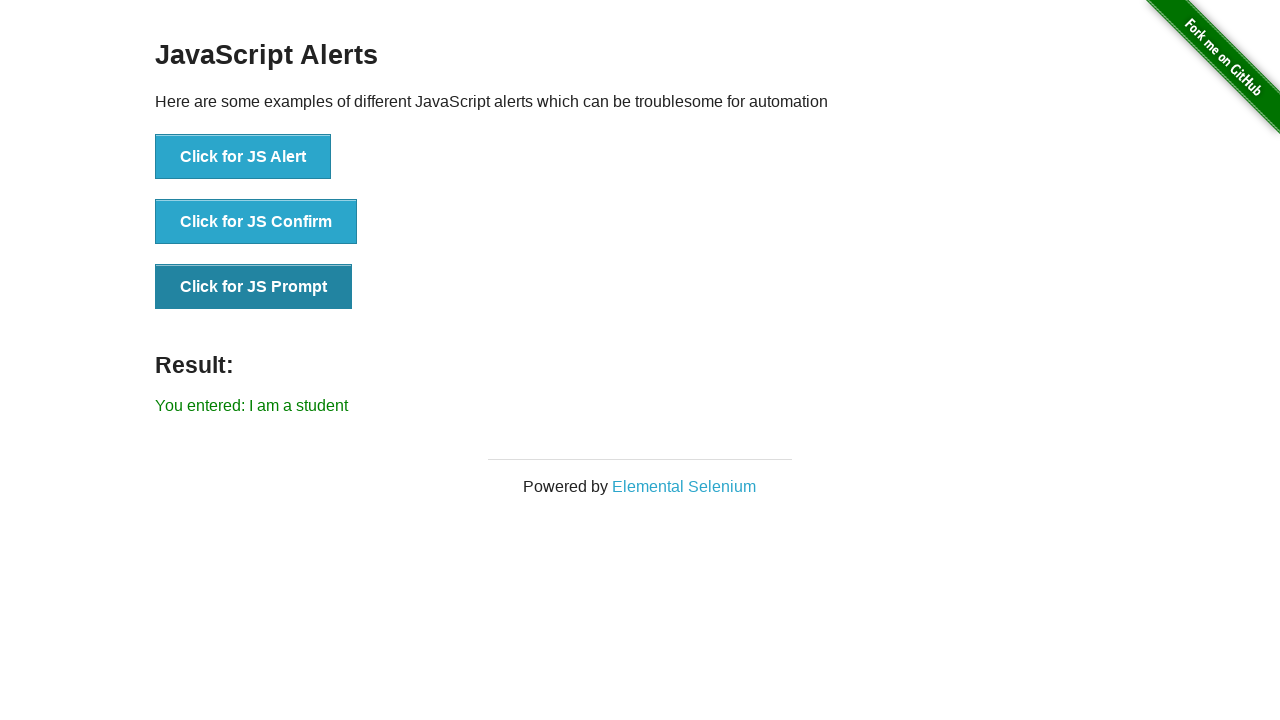